Tests the contact form functionality by navigating to the Contact Us page, filling in name, email, and message fields, then submitting the form.

Starting URL: https://shopdemo-alex-hot.koyeb.app/

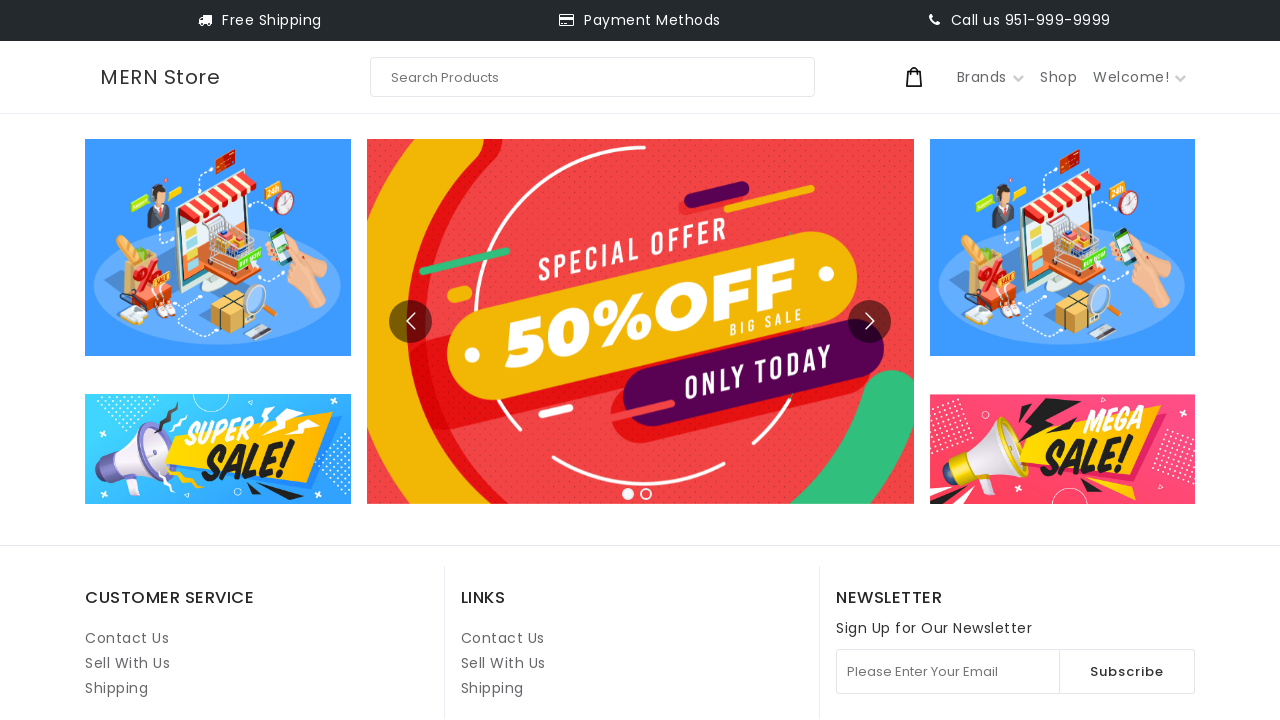

Clicked on Contact Us link at (503, 638) on internal:role=link[name="Contact Us"i] >> nth=1
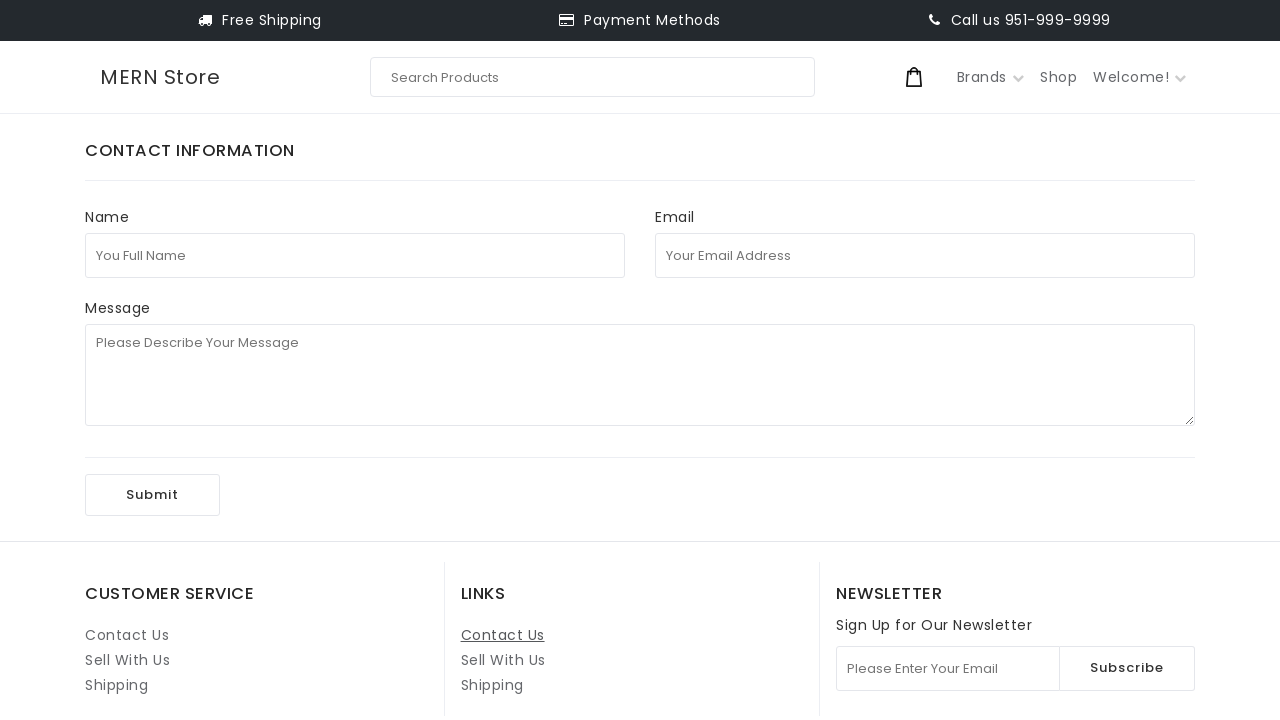

Clicked on full name field at (355, 255) on internal:attr=[placeholder="You Full Name"i]
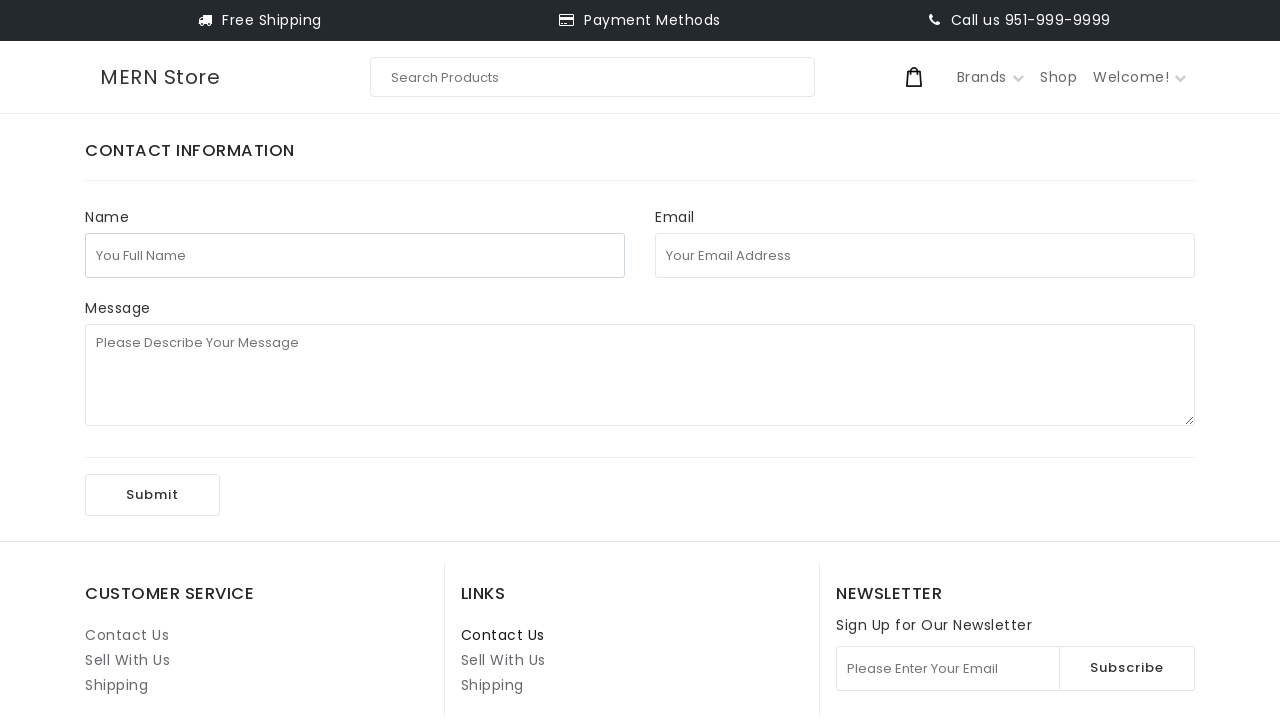

Filled in full name field with 'John Smith' on internal:attr=[placeholder="You Full Name"i]
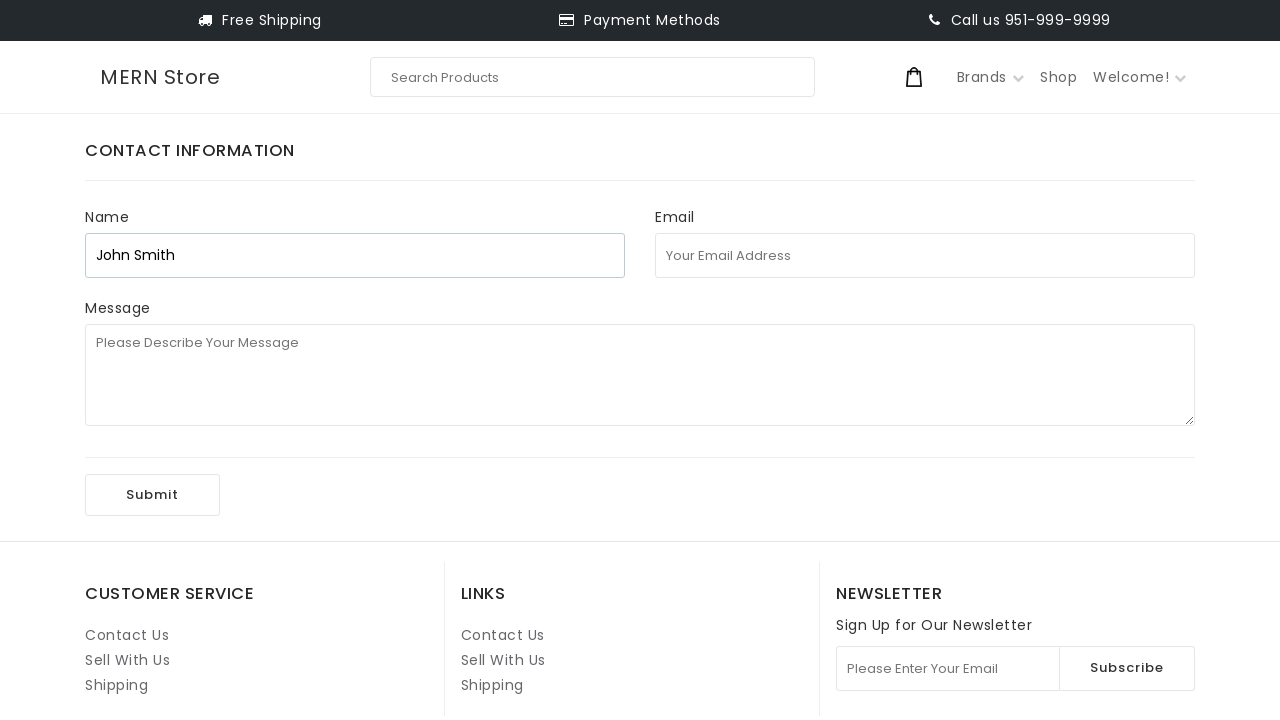

Clicked on email address field at (925, 255) on internal:attr=[placeholder="Your Email Address"i]
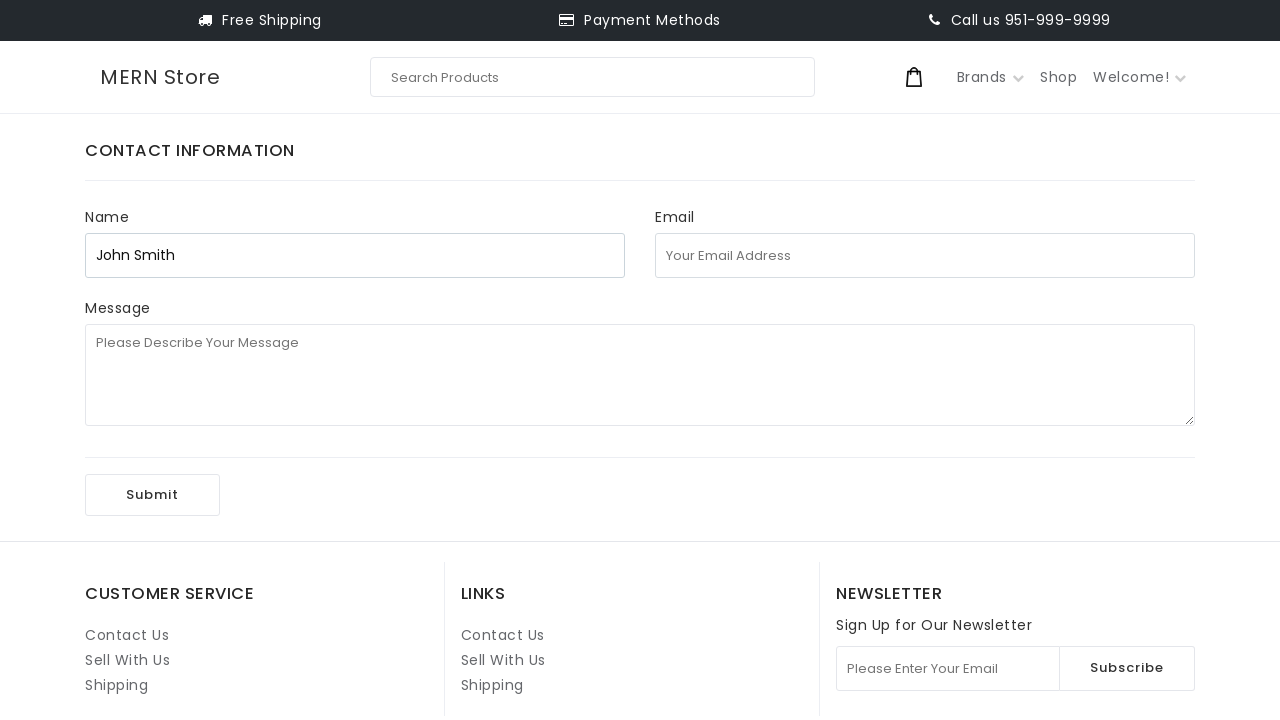

Filled in email address field with 'johnsmith2024@testmail.com' on internal:attr=[placeholder="Your Email Address"i]
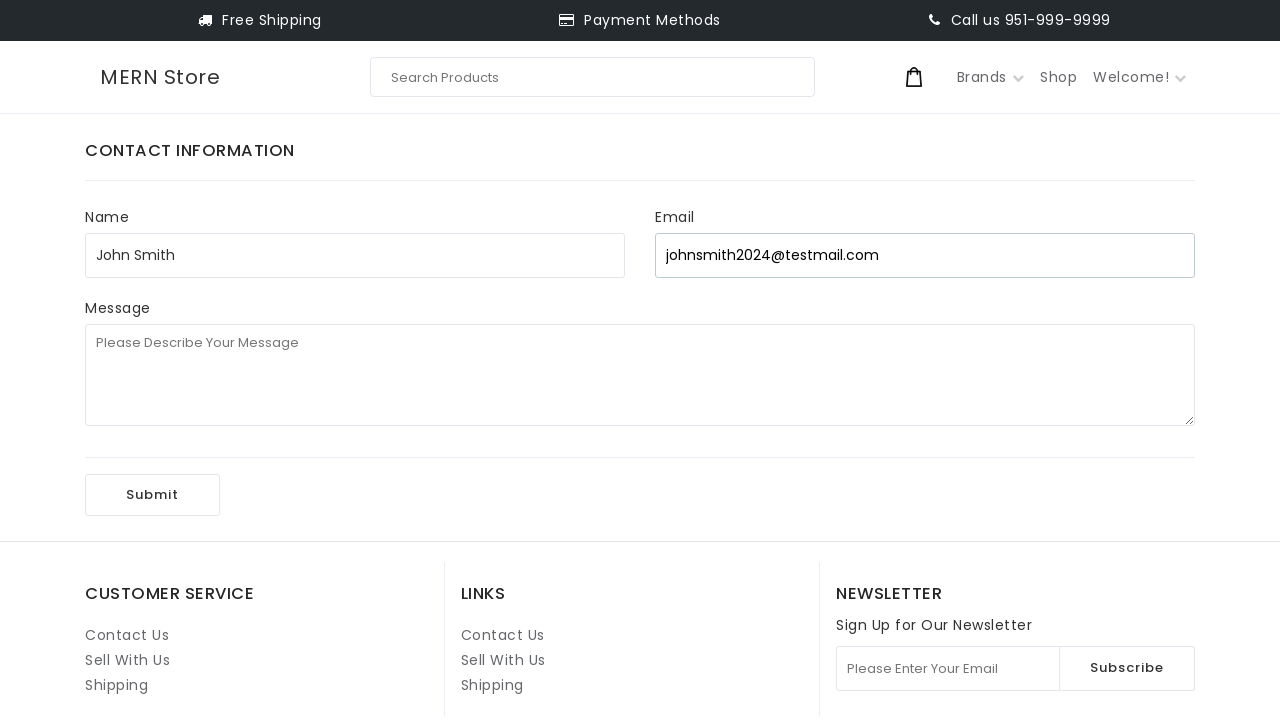

Clicked on message field at (640, 375) on internal:attr=[placeholder="Please Describe Your Message"i]
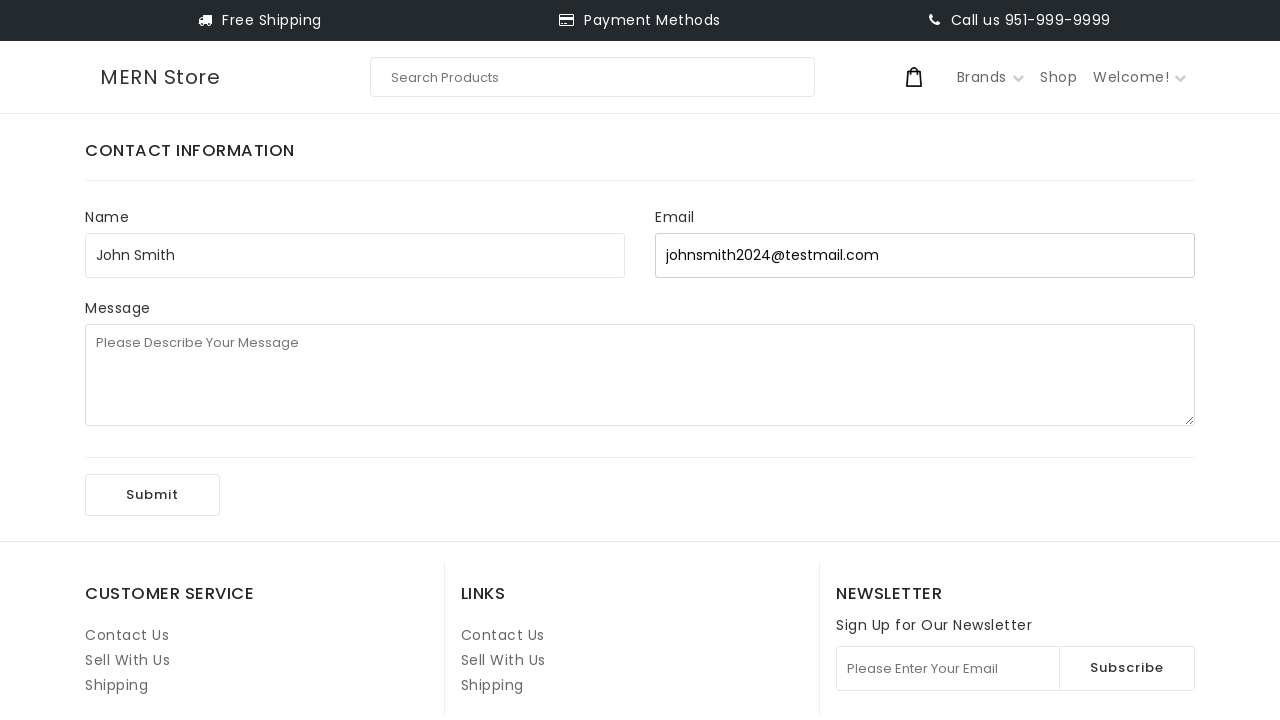

Filled in message field with product inquiry on internal:attr=[placeholder="Please Describe Your Message"i]
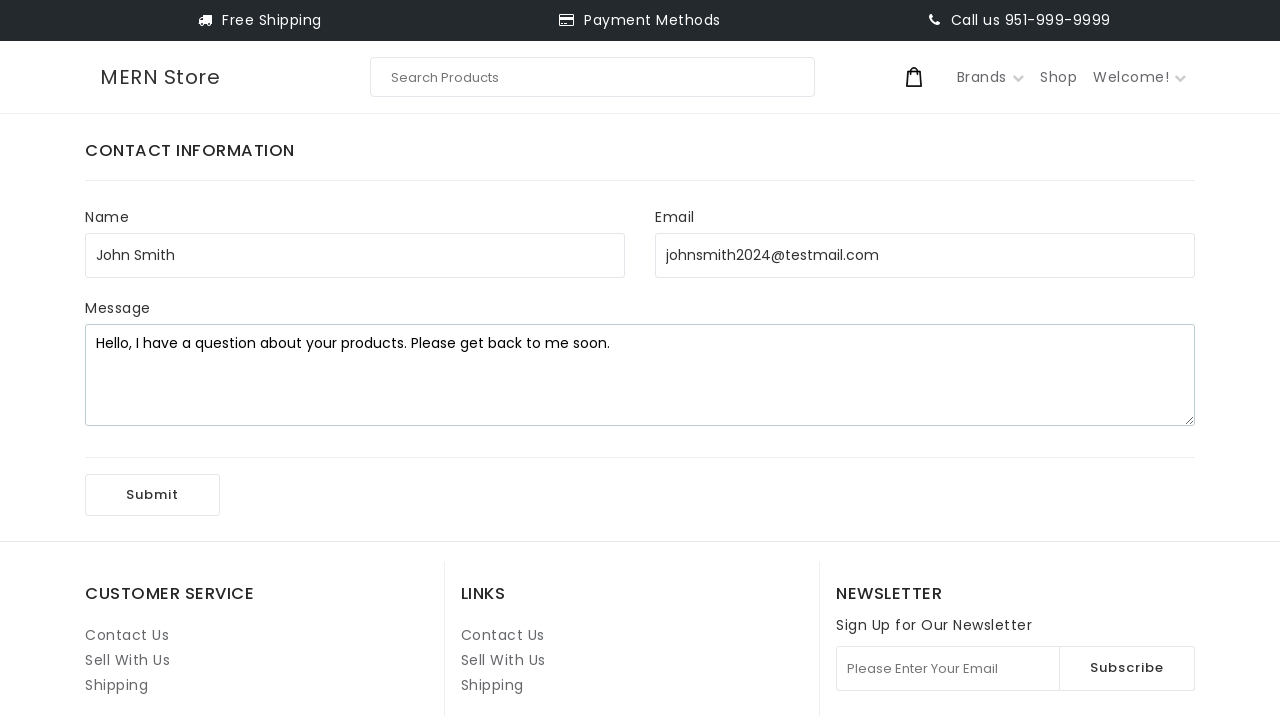

Clicked Submit button to submit the contact form at (152, 495) on internal:role=button[name="Submit"i]
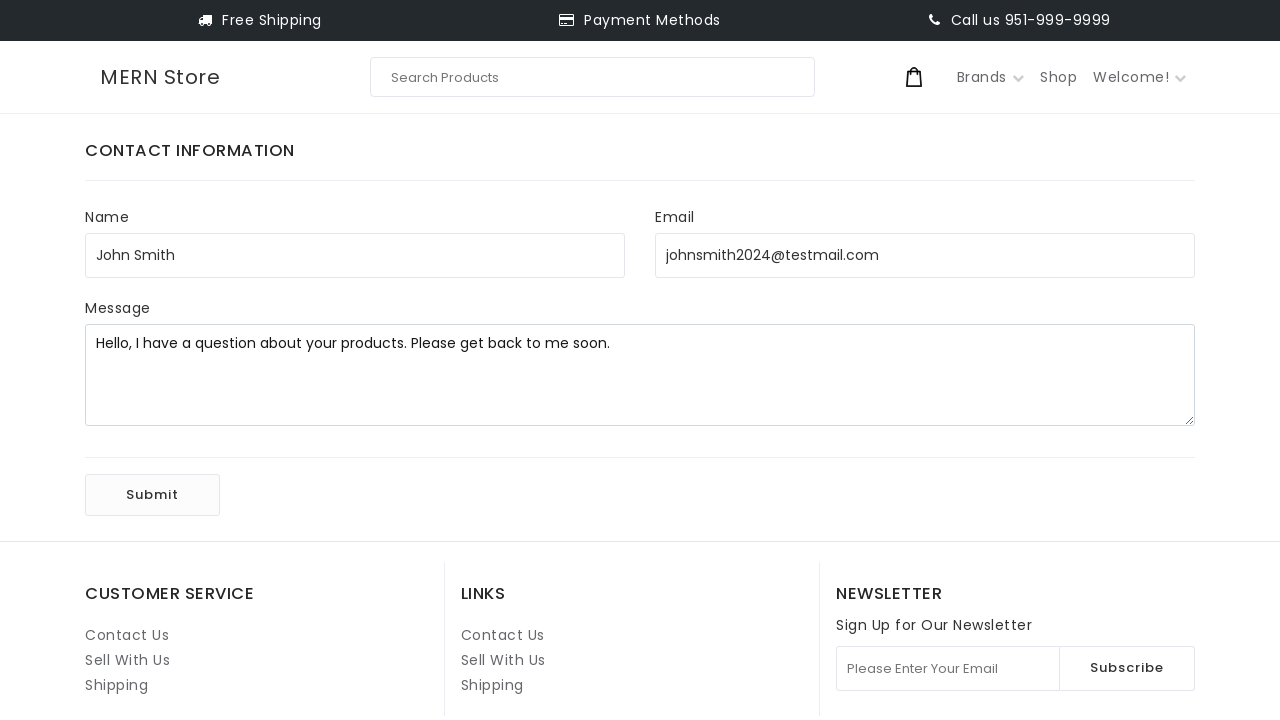

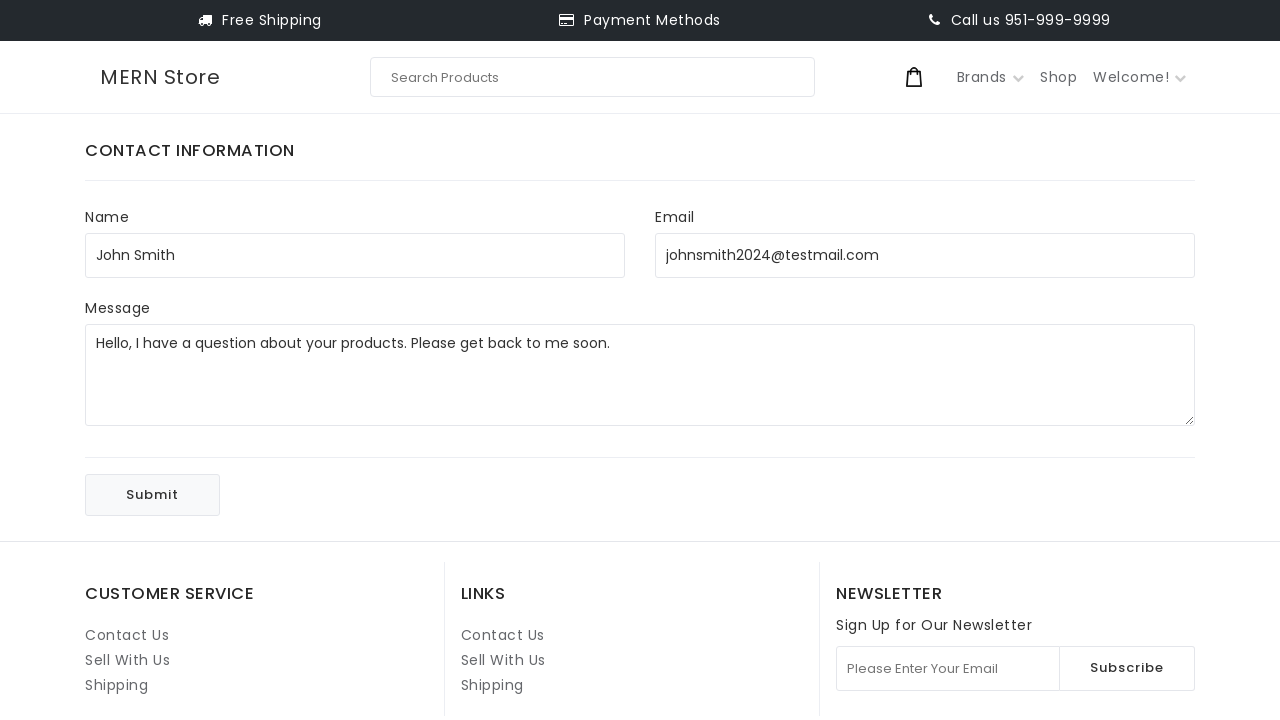